Retrieves a value from an element attribute, performs a mathematical calculation on it, and fills a form with the result along with selecting checkboxes and radio buttons before submitting

Starting URL: http://suninjuly.github.io/get_attribute.html

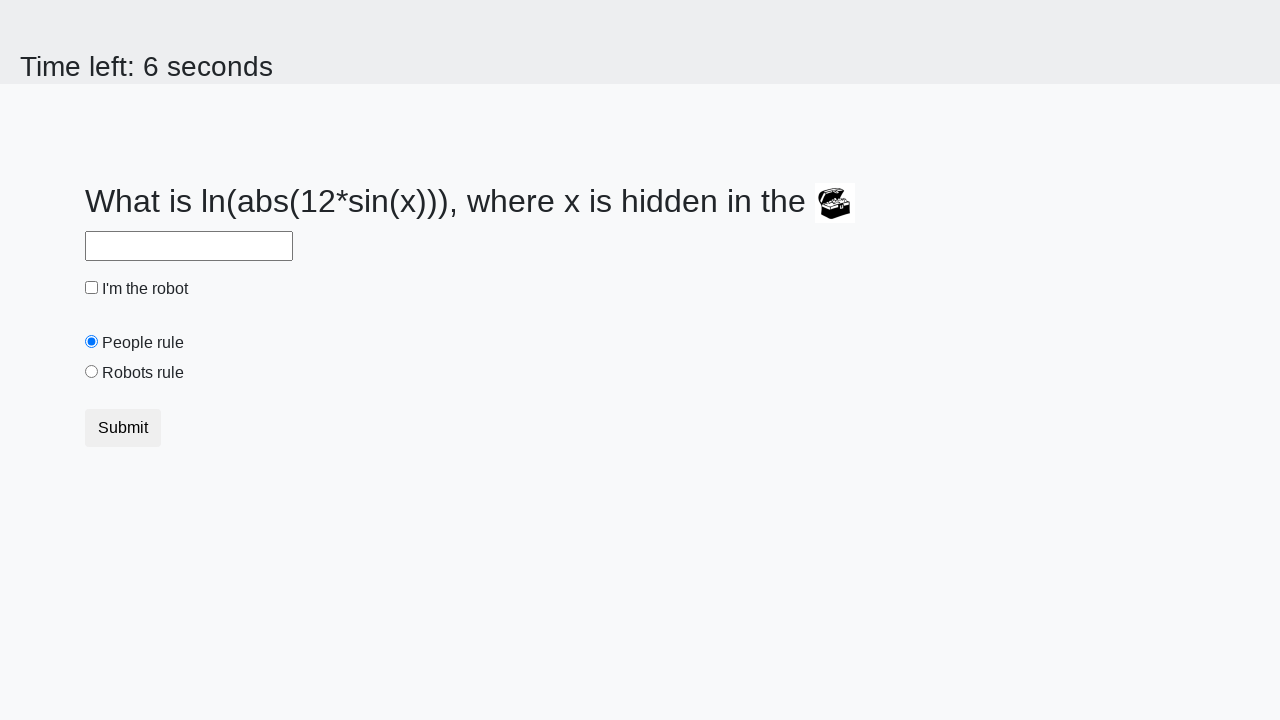

Located treasure element
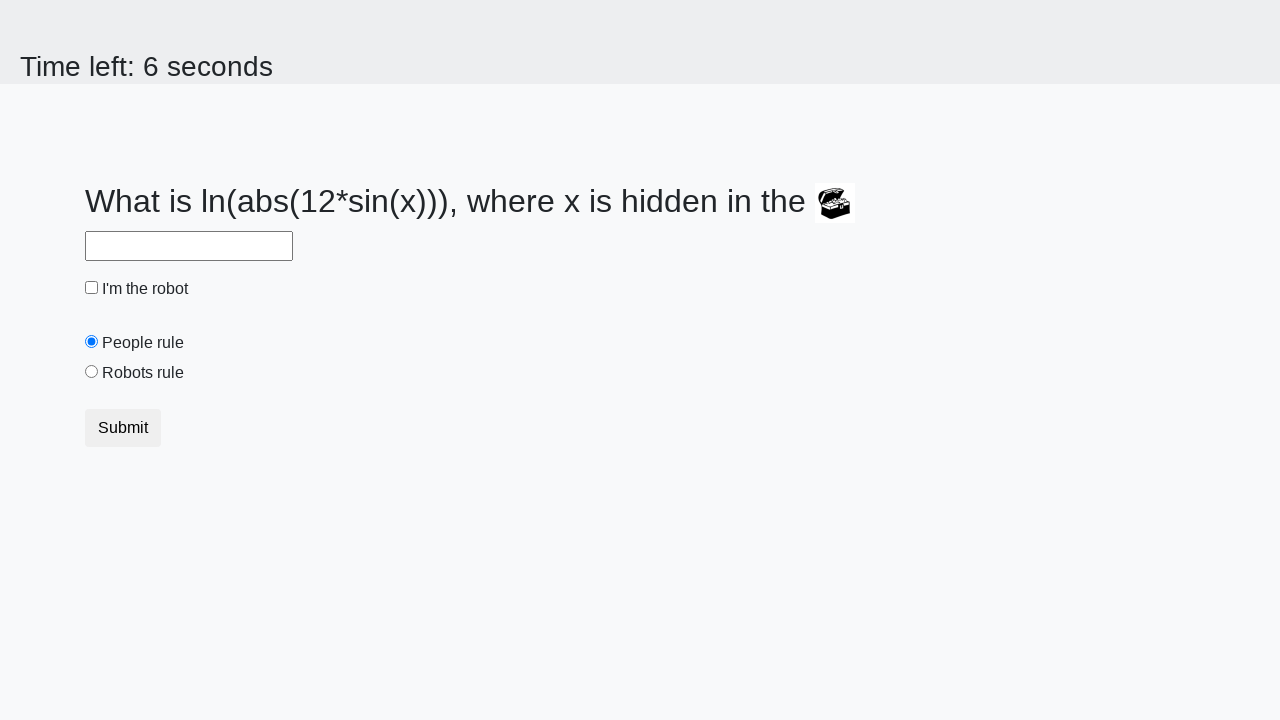

Retrieved valuex attribute from treasure element
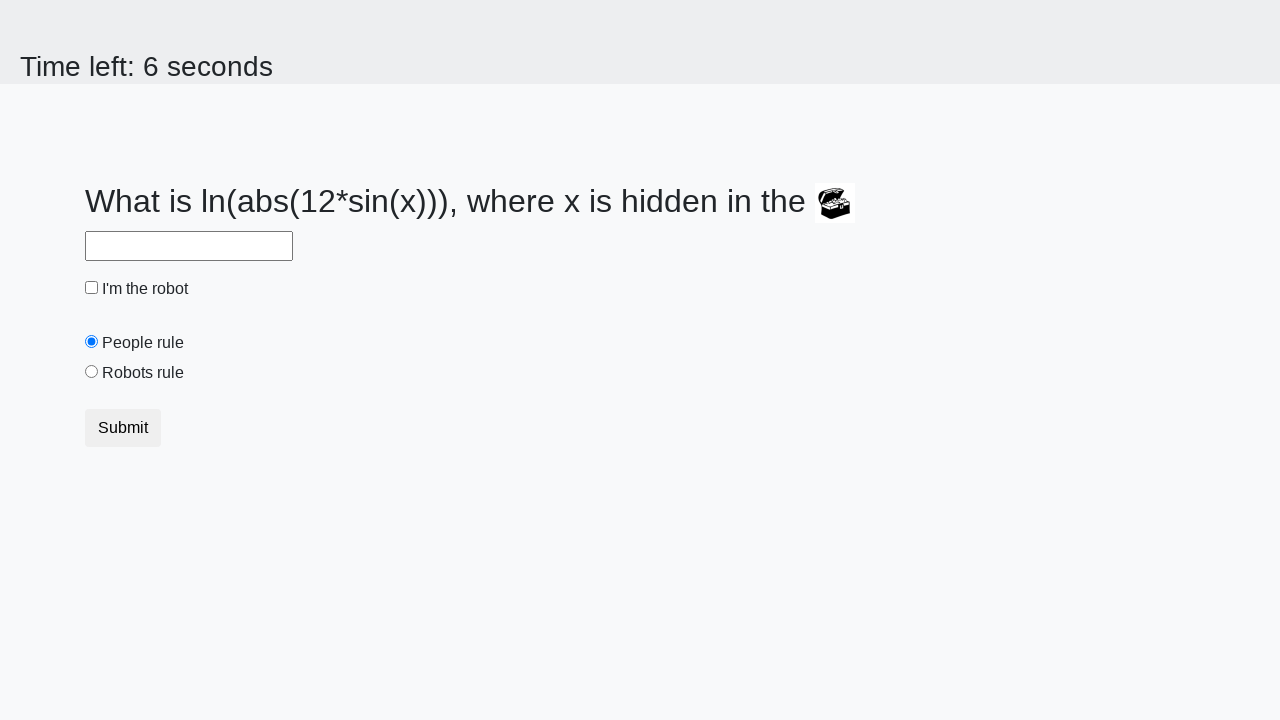

Calculated mathematical result using retrieved attribute value
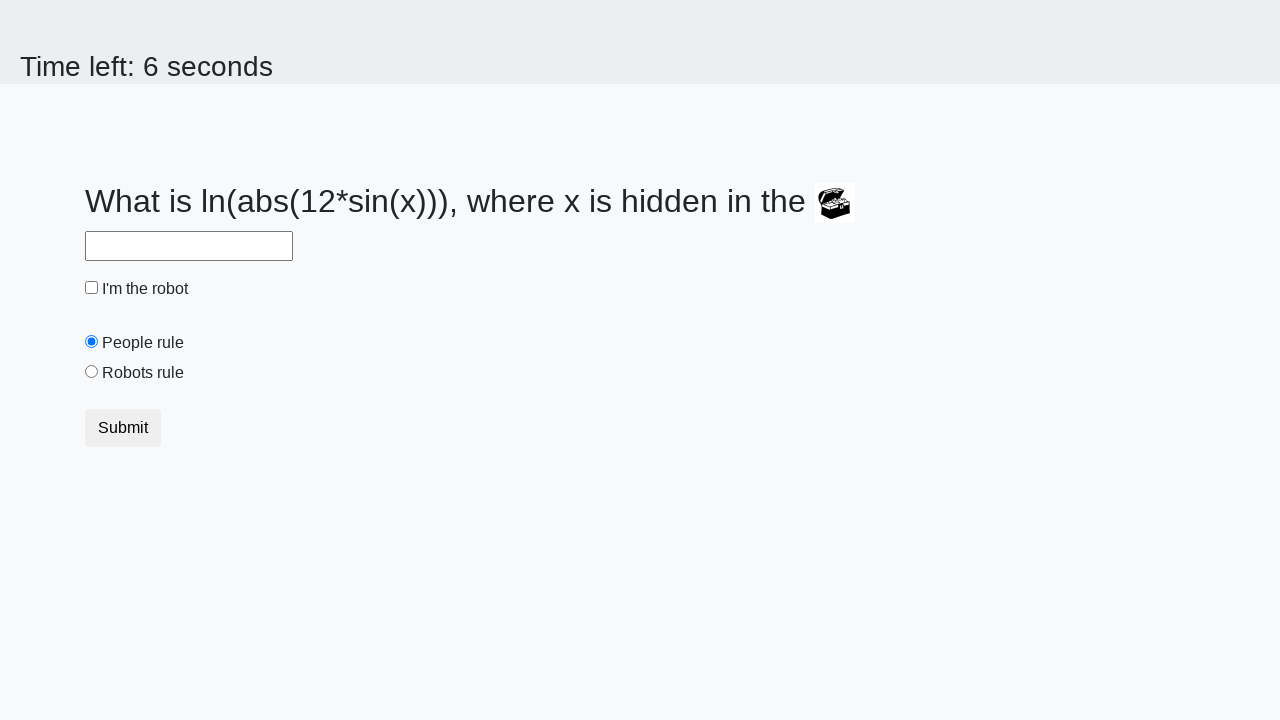

Filled answer field with calculated result on #answer
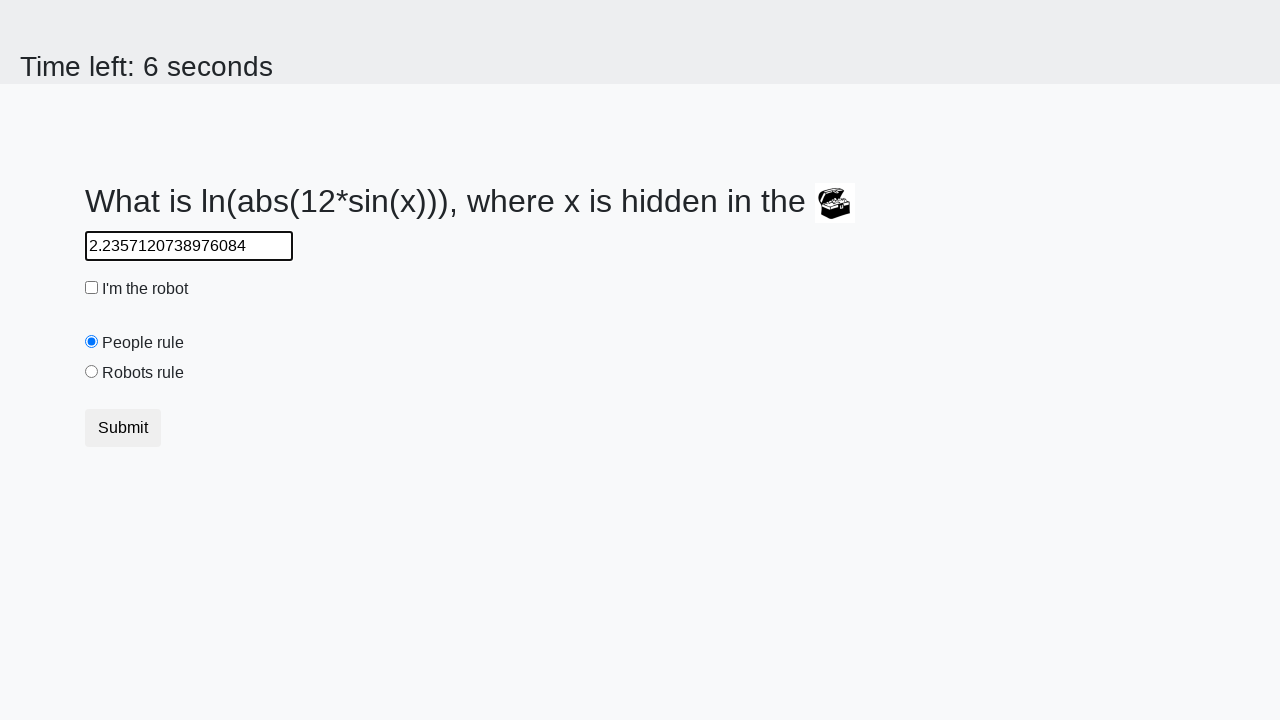

Clicked checkbox at (92, 288) on [type='checkbox']
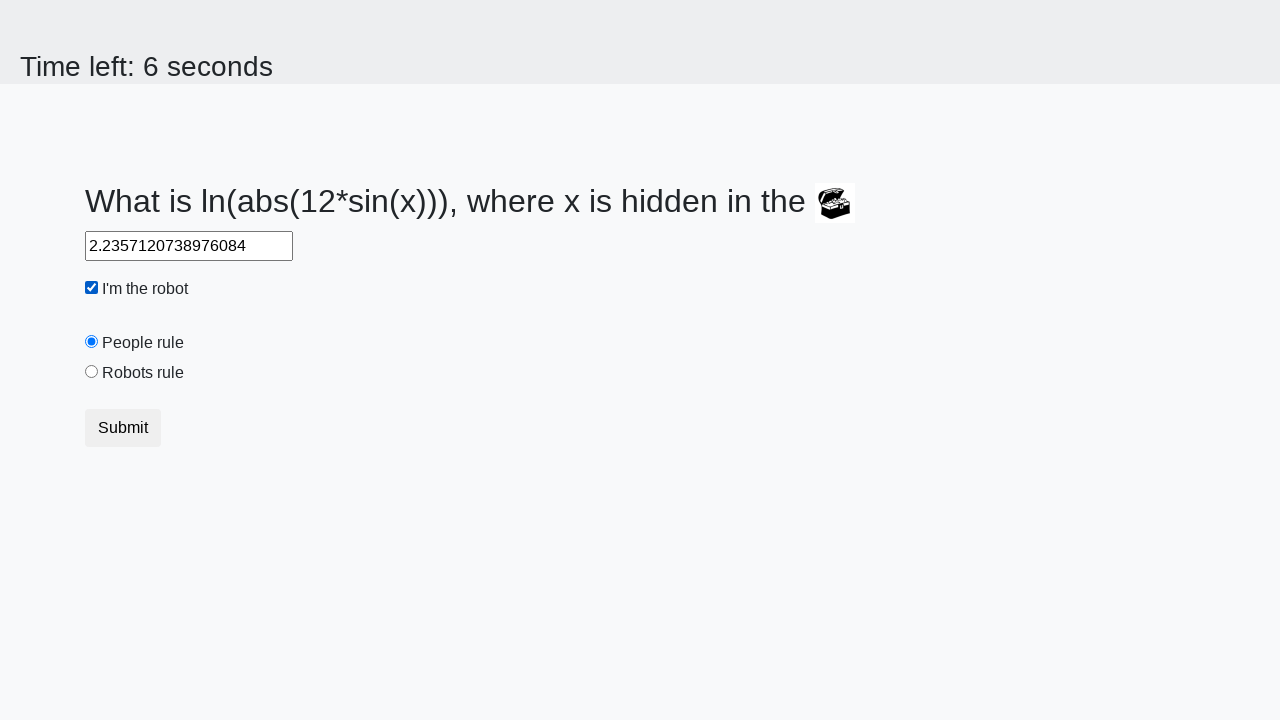

Selected robots radio button at (92, 372) on [value='robots']
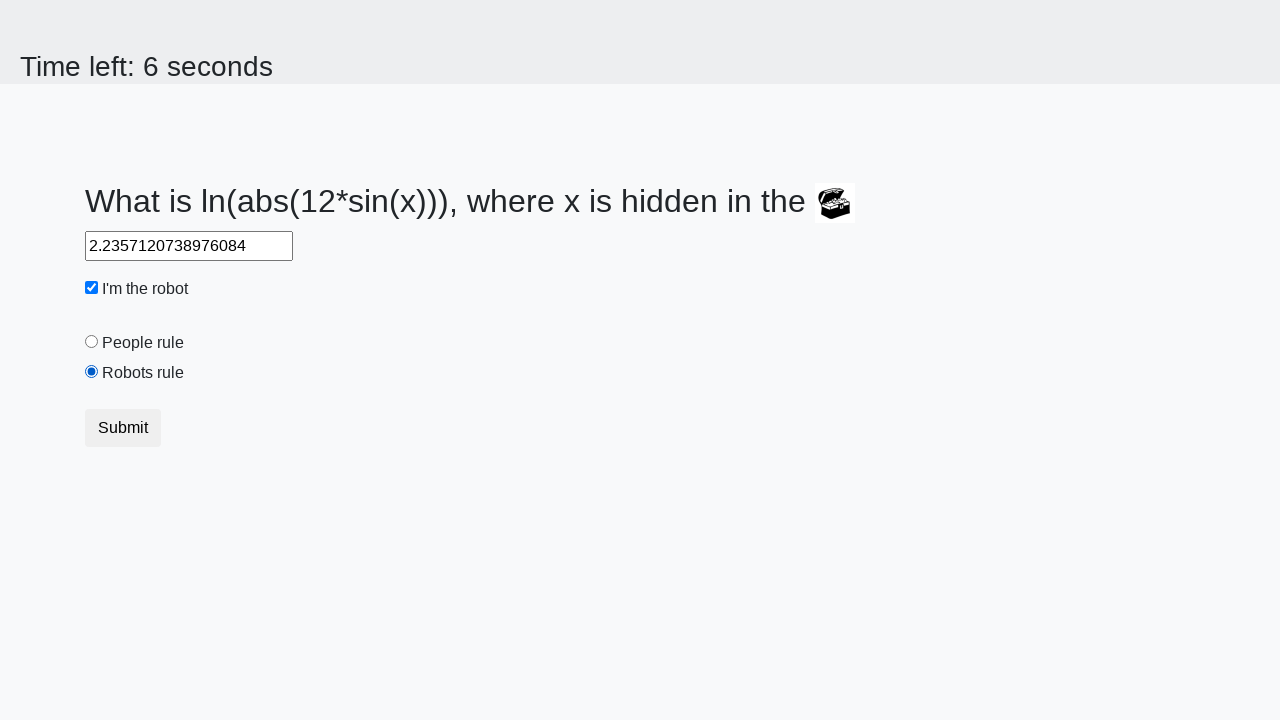

Clicked submit button to submit form at (123, 428) on [type='submit']
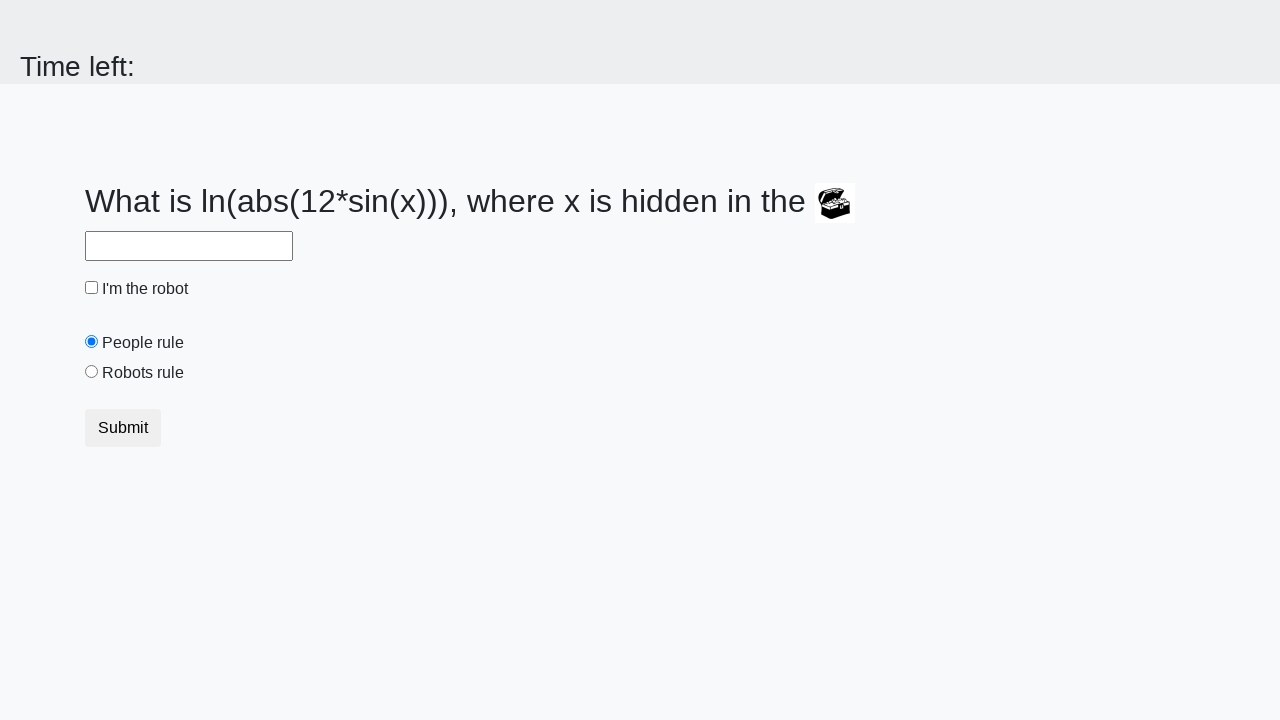

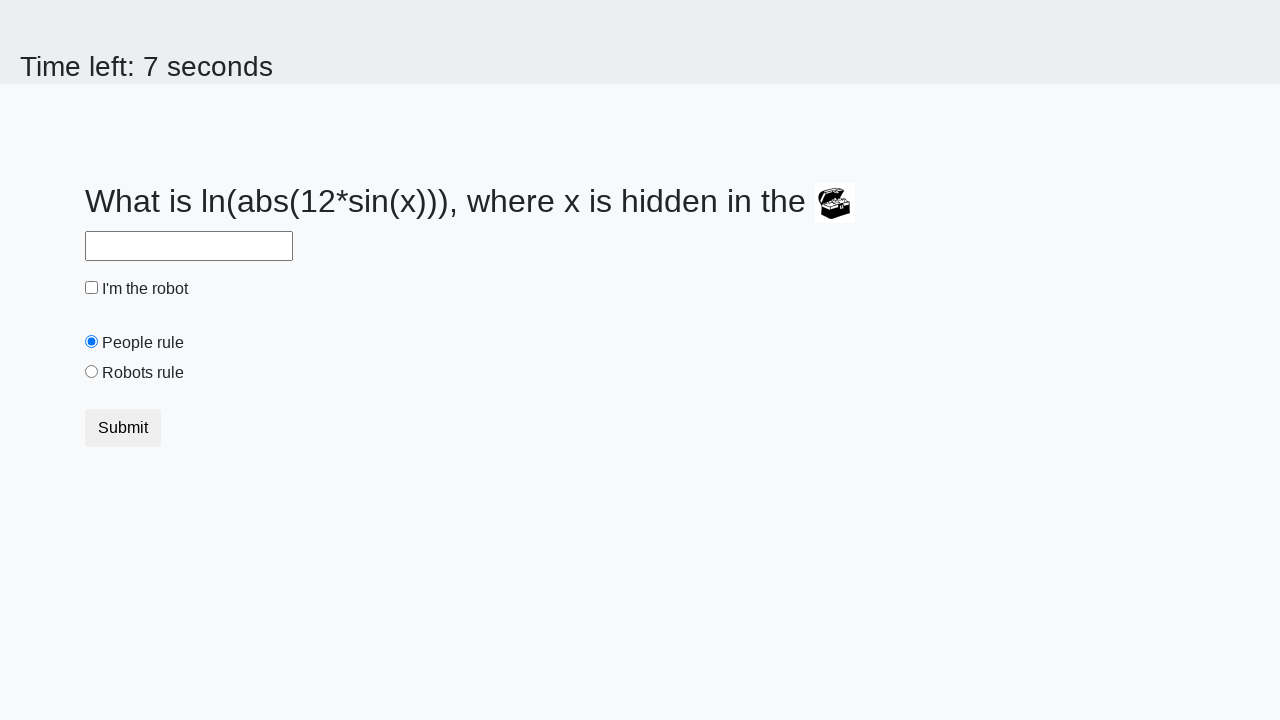